Navigates to Contact page and submits a contact form with test data

Starting URL: https://alchemy.hguy.co/lms

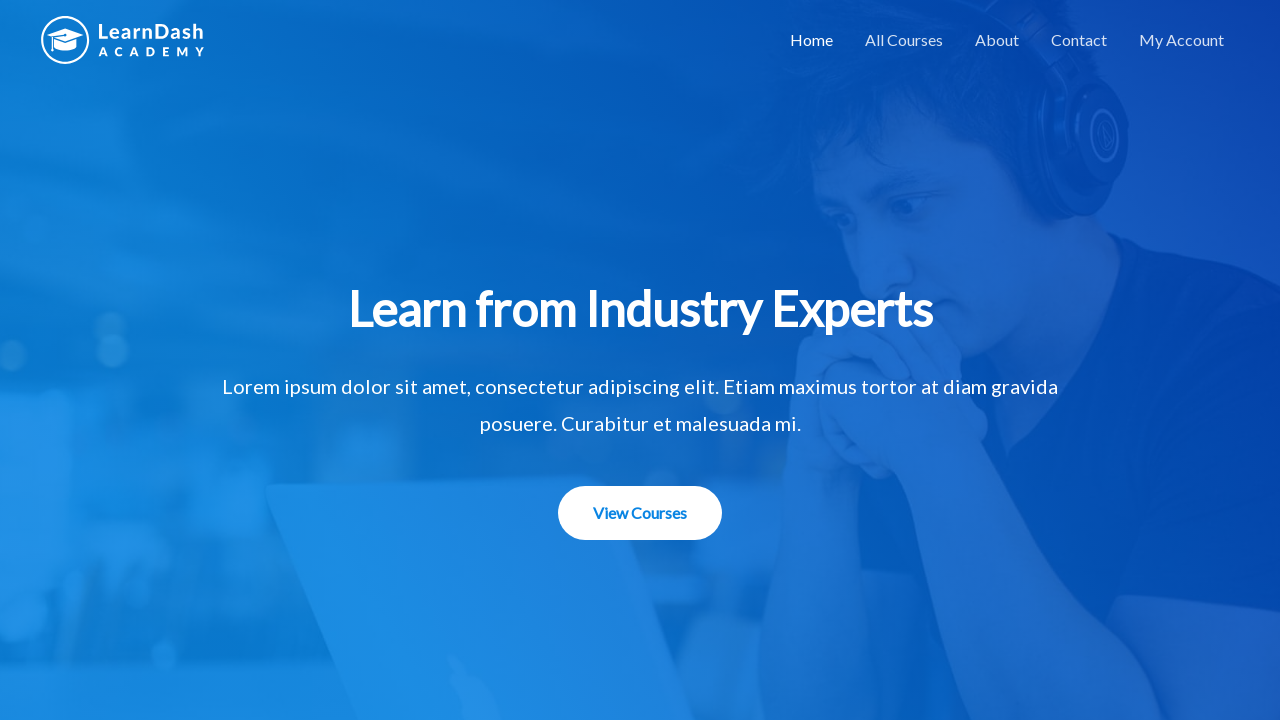

Clicked on Contact link to navigate to contact page at (1079, 40) on text=Contact
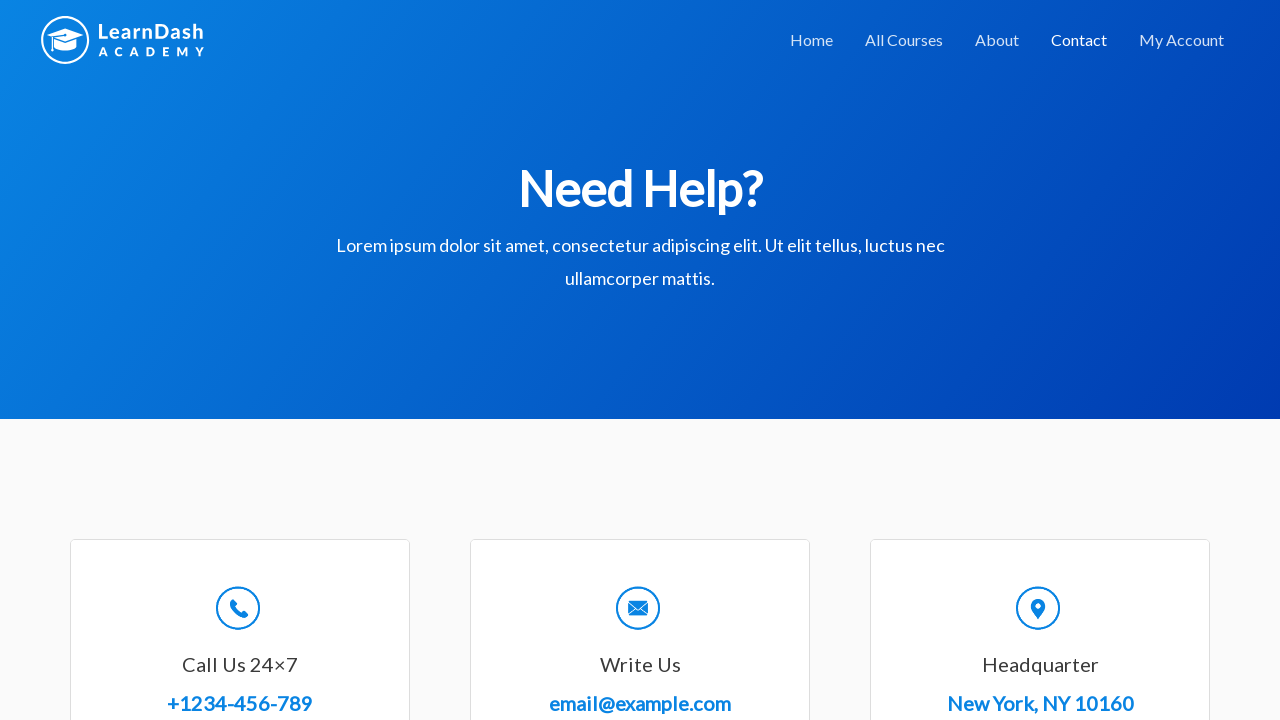

Filled name field with 'TestUser456' on #wpforms-8-field_0
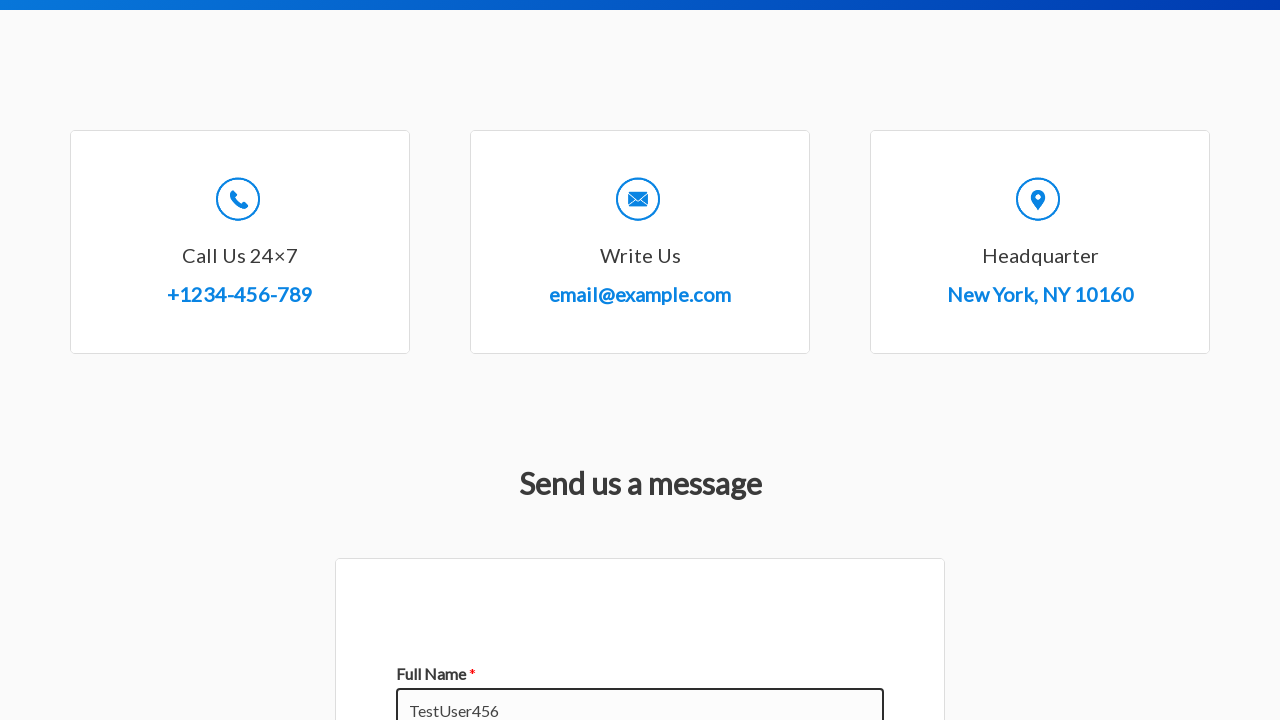

Filled email field with 'testuser456@example.com' on #wpforms-8-field_1
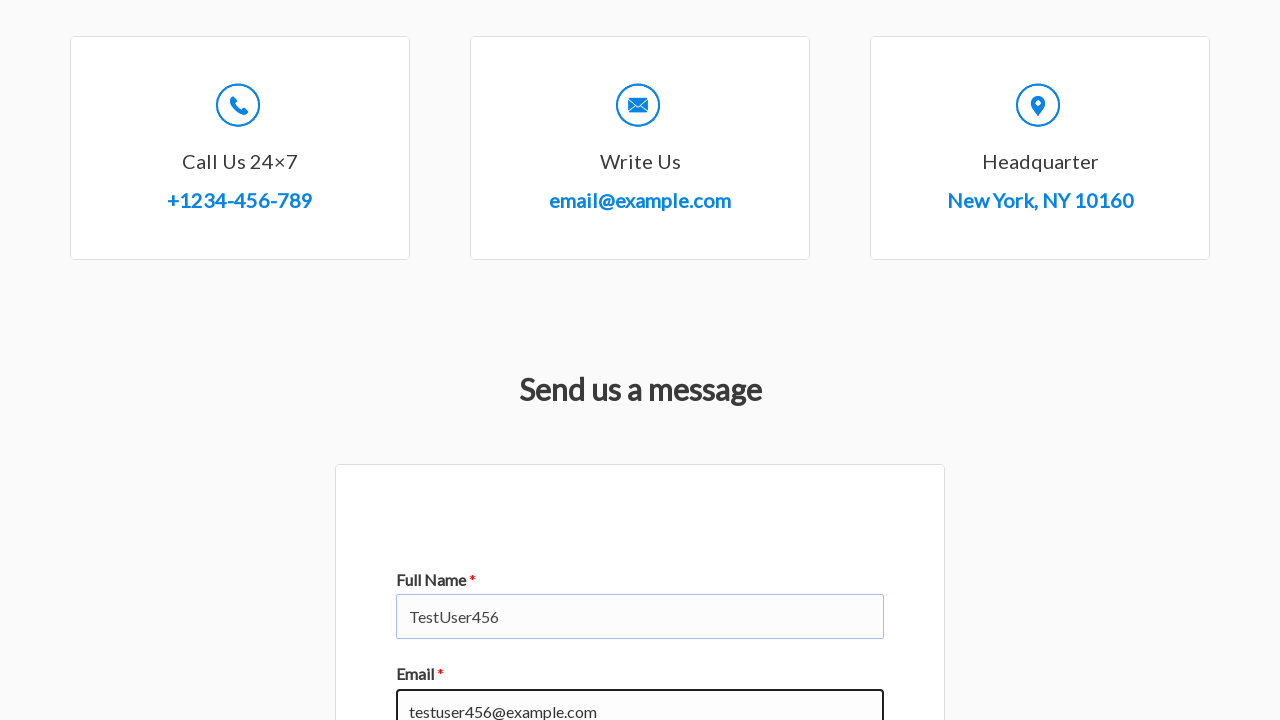

Filled subject field with 'Test Subject' on #wpforms-8-field_3
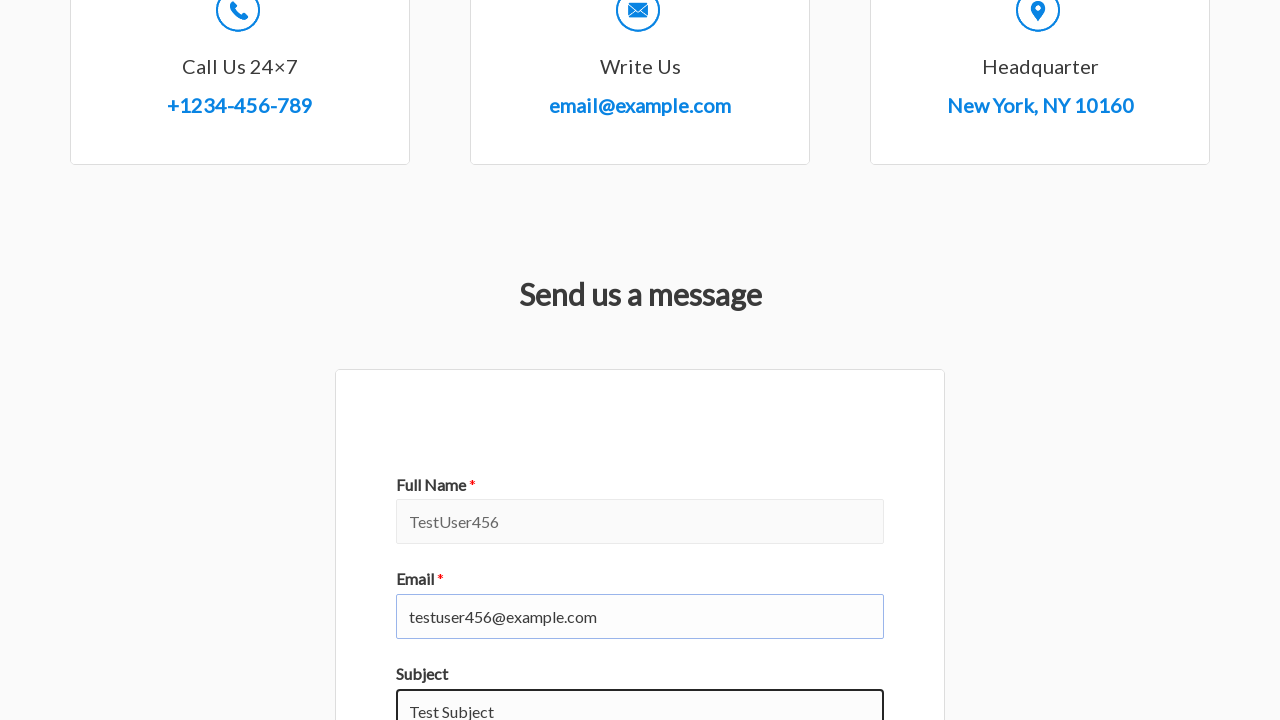

Filled message field with test message on #wpforms-8-field_2
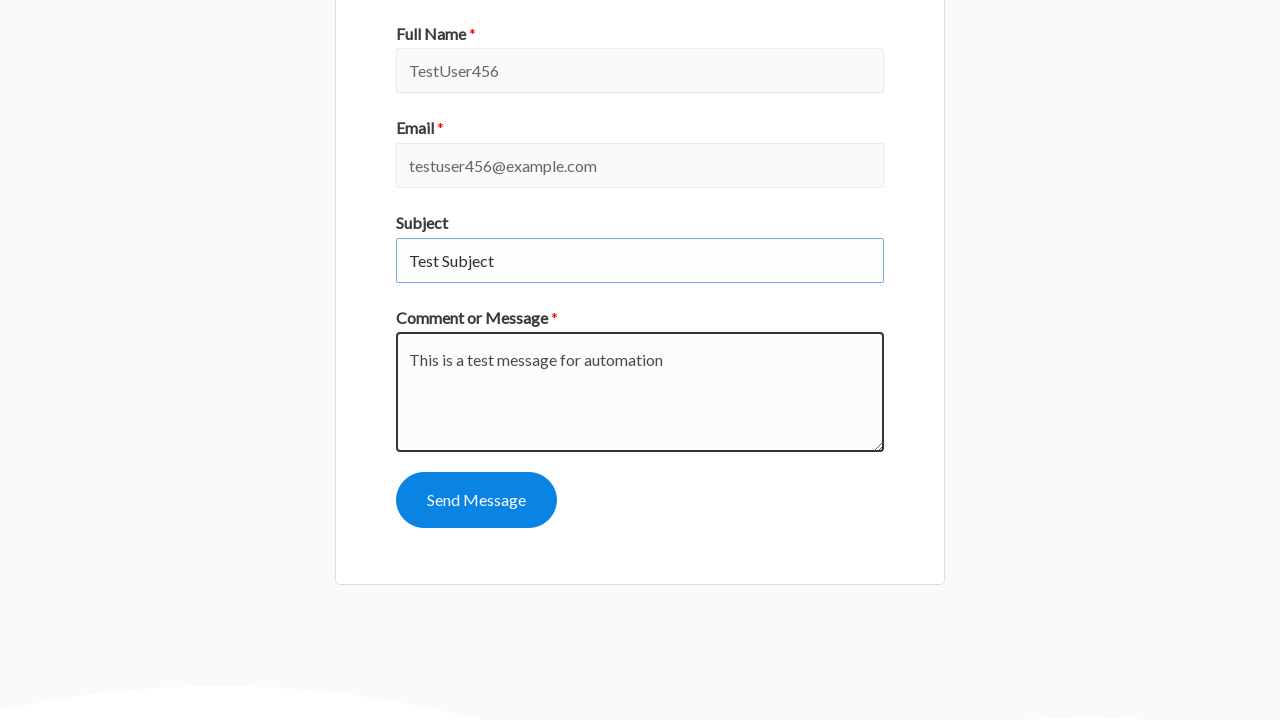

Clicked submit button to send contact form at (476, 500) on #wpforms-submit-8
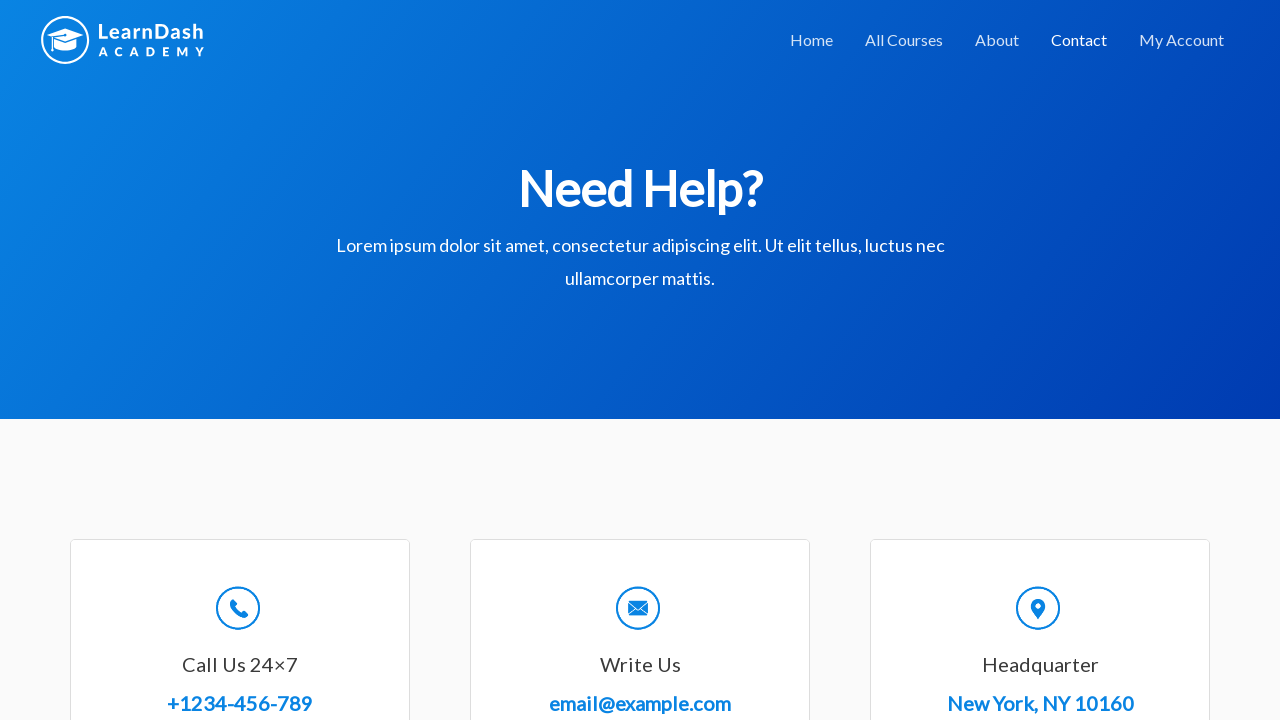

Retrieved confirmation message: Thanks for contacting us! We will be in touch with you shortly.
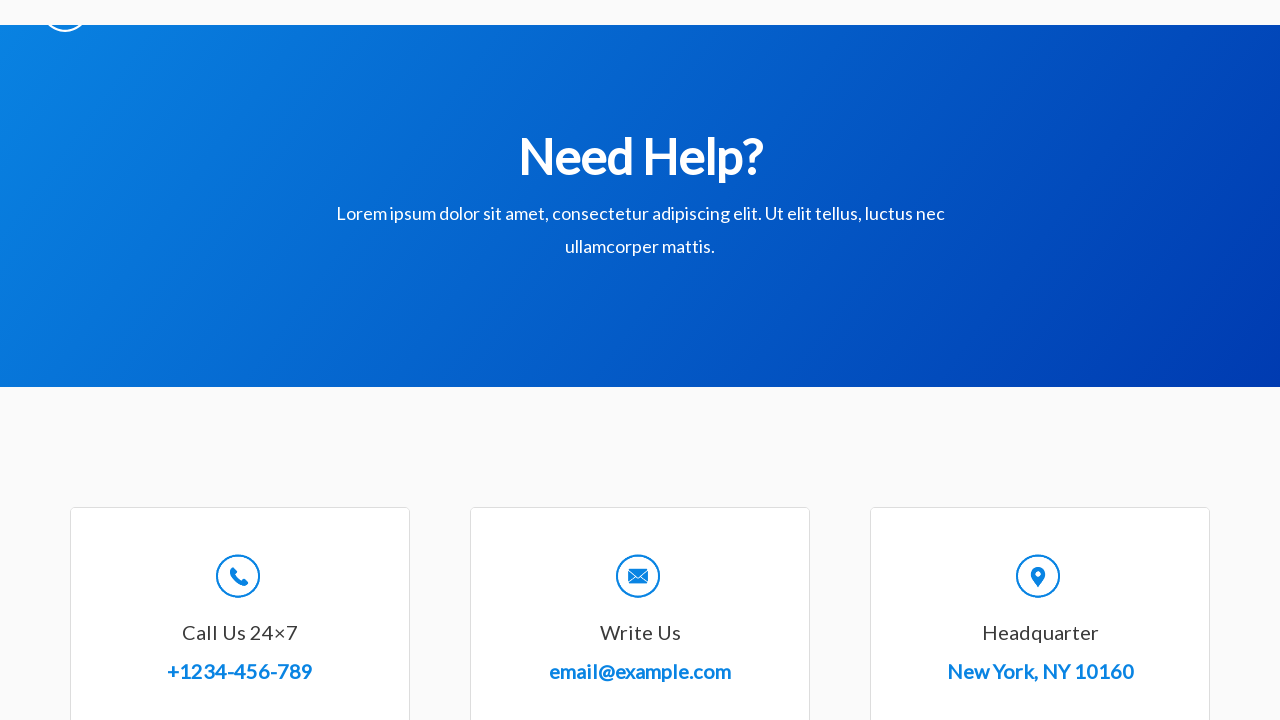

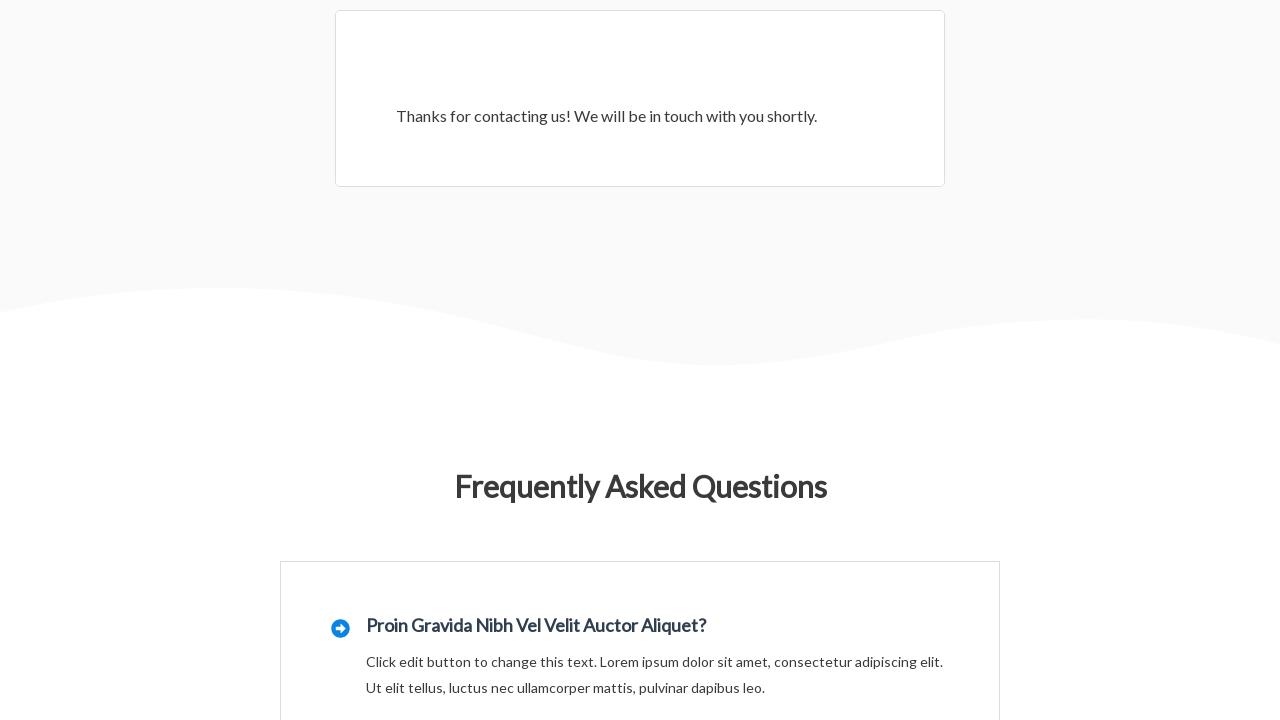